Tests form validation on the e-junkie shop by adding an item to cart, attempting to pay without filling required fields, and verifying error messages are displayed for invalid email and billing name.

Starting URL: https://shopdemo.e-junkie.com/

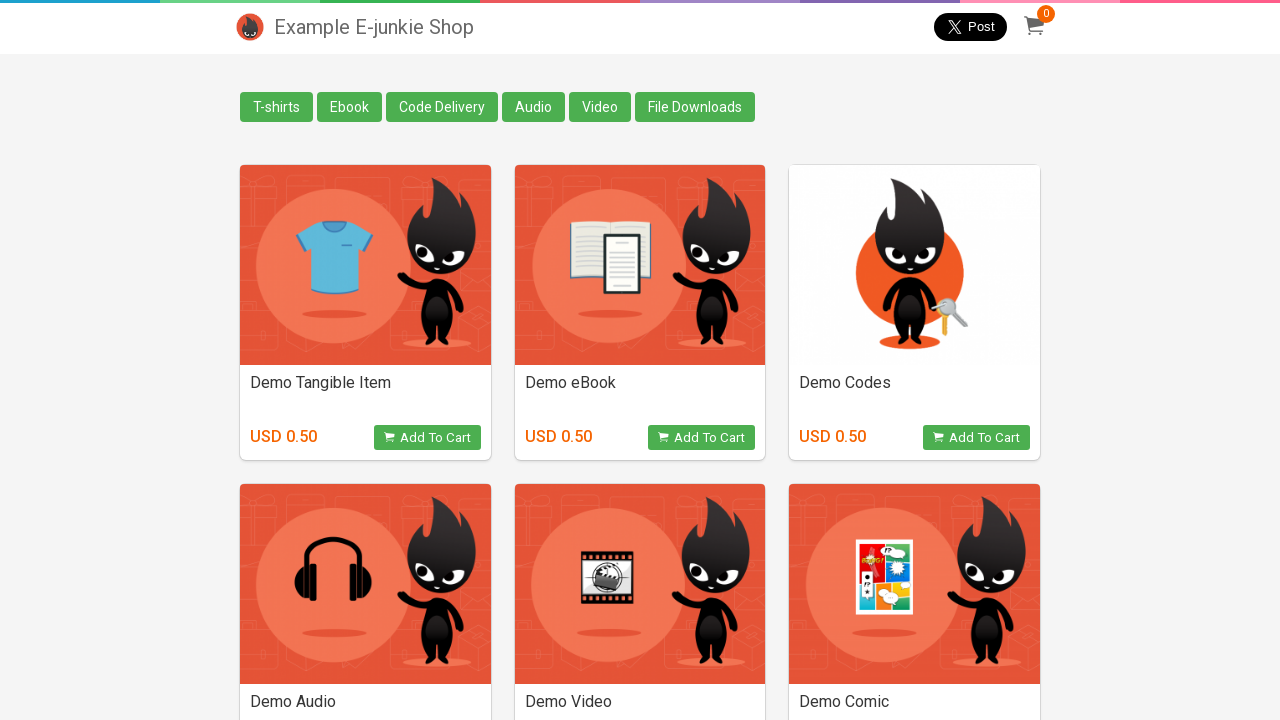

Clicked 'Add to Cart' button for the second product (Demo eBook) at (702, 438) on button.view_product >> nth=1
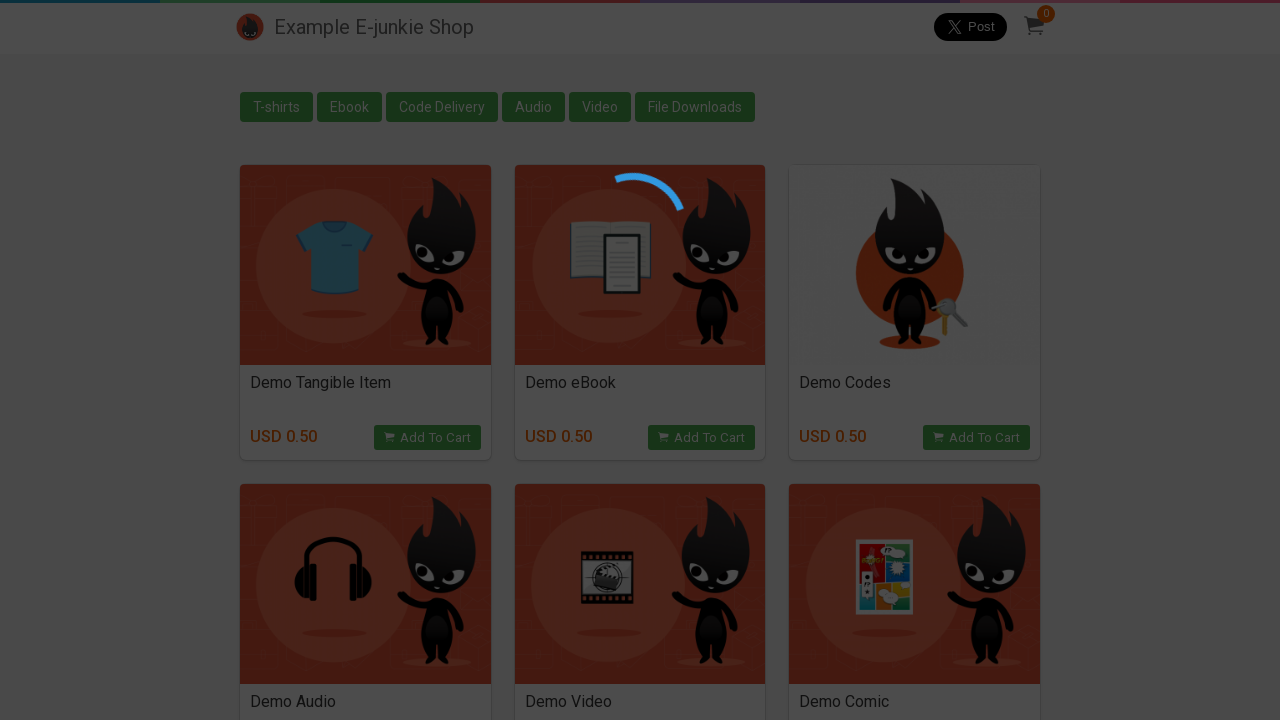

Located payment iframe (EJIframeV3.EJOverlayV3)
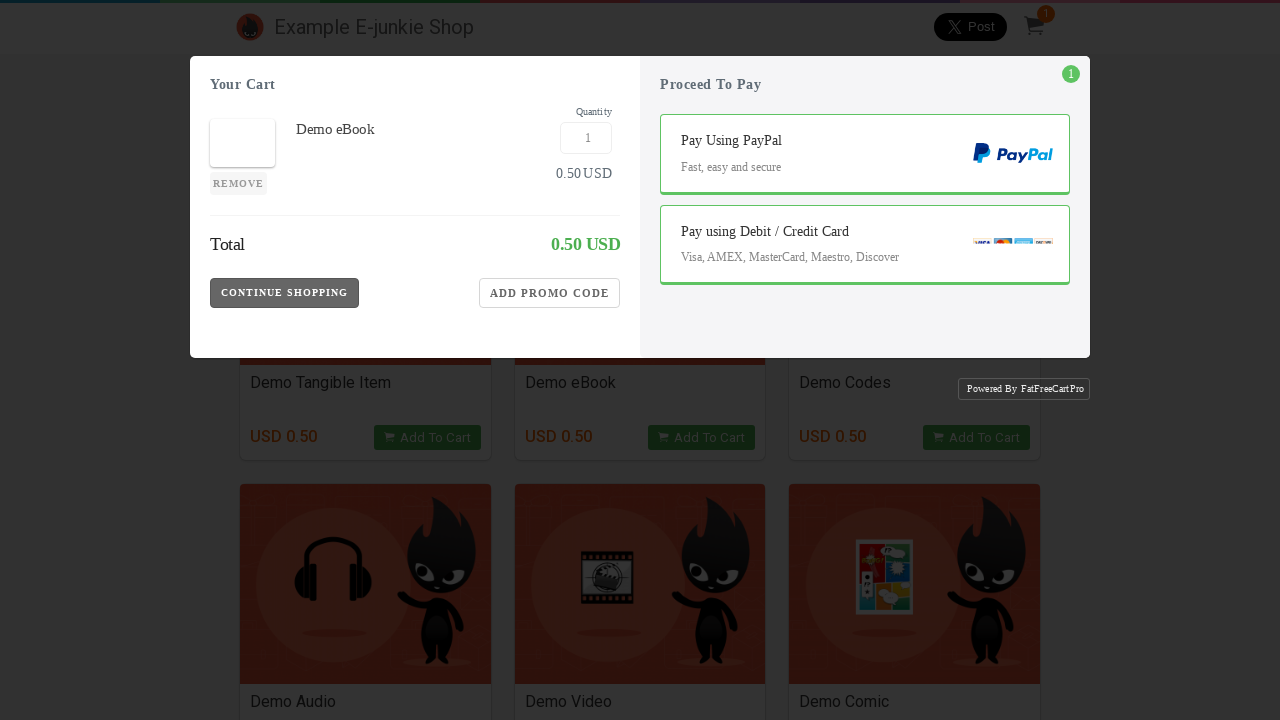

Clicked 'Pay using Debit Card' button at (865, 270) on iframe.EJIframeV3.EJOverlayV3 >> internal:control=enter-frame >> button.Payment-
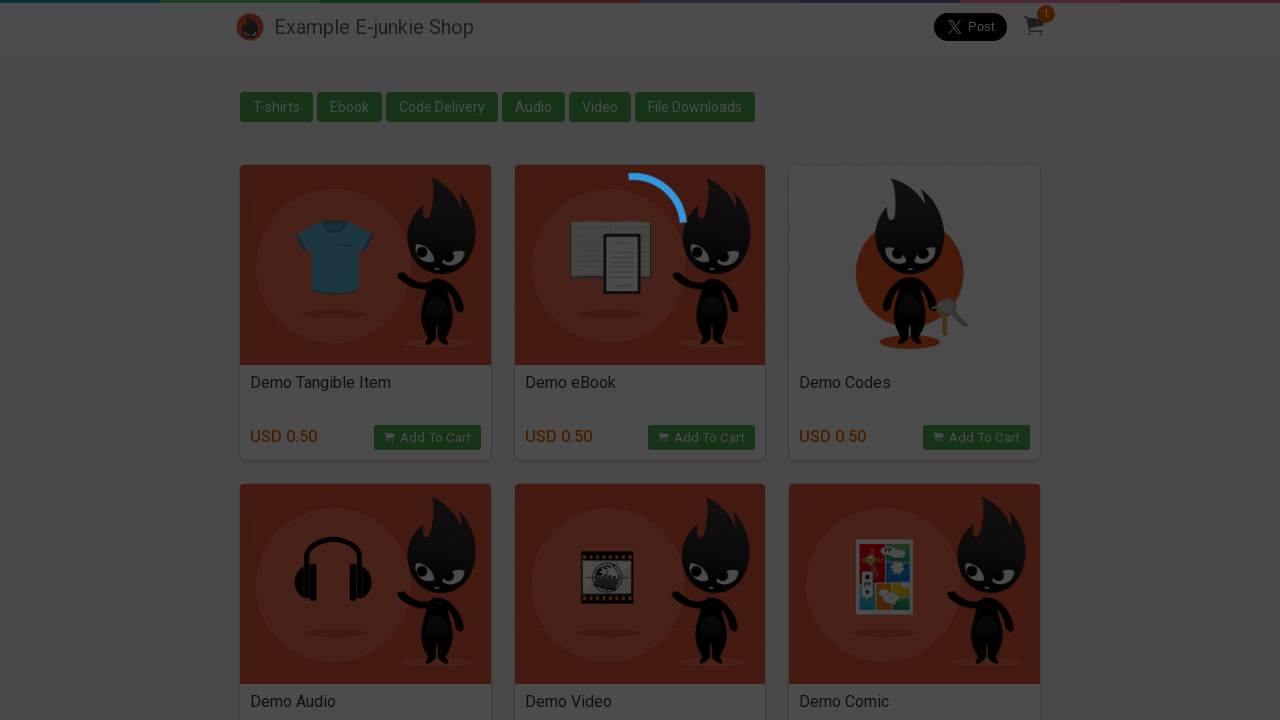

Clicked 'Pay' button without filling required fields at (865, 293) on iframe.EJIframeV3.EJOverlayV3 >> internal:control=enter-frame >> button.Pay-Butt
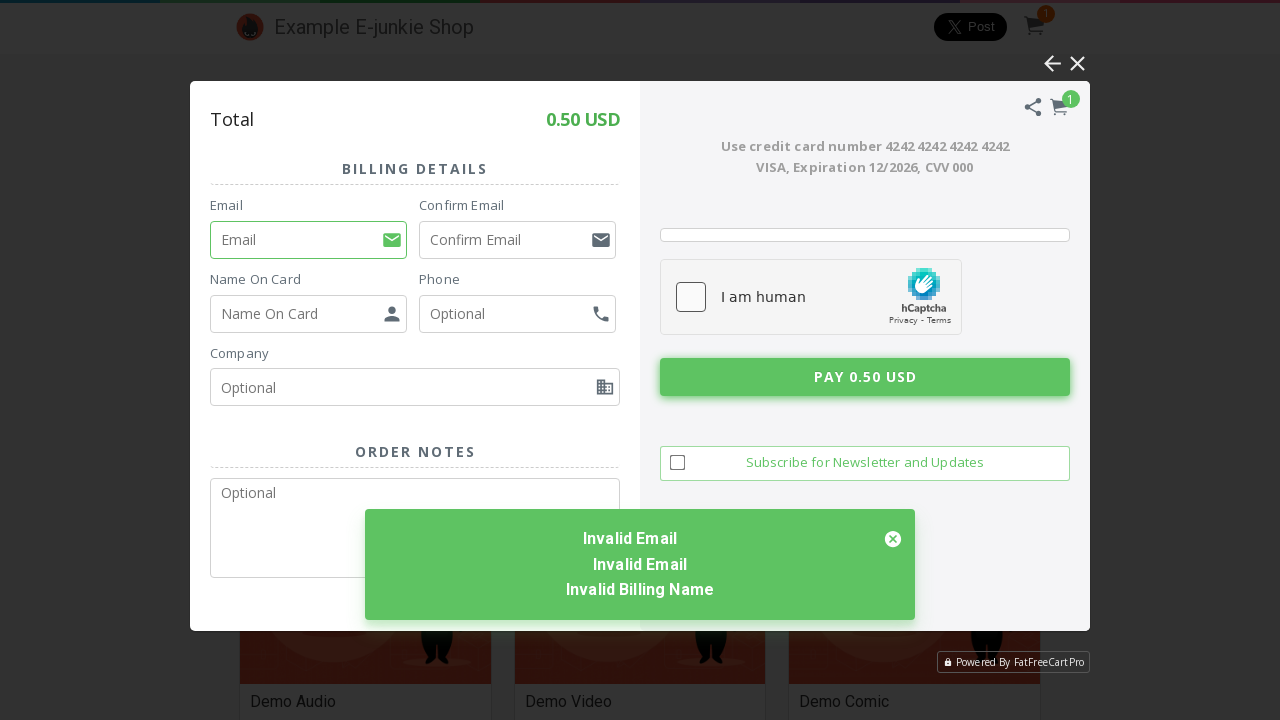

Validation error message appeared on screen
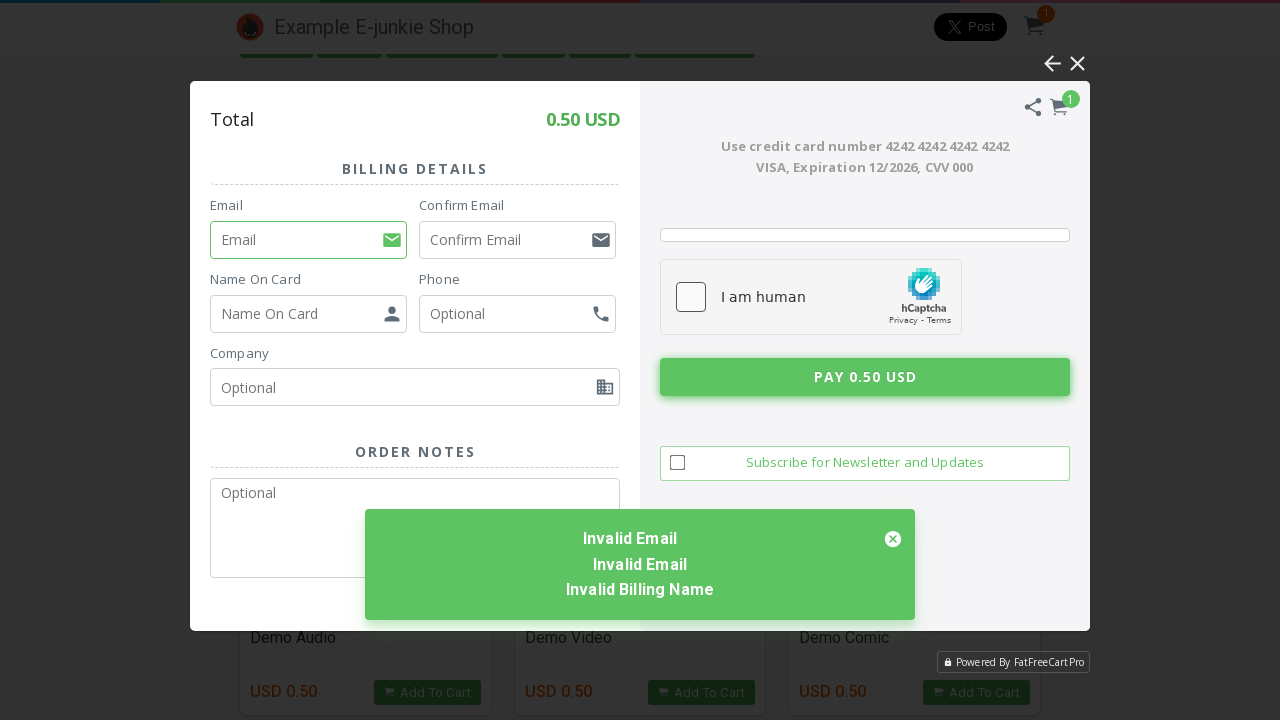

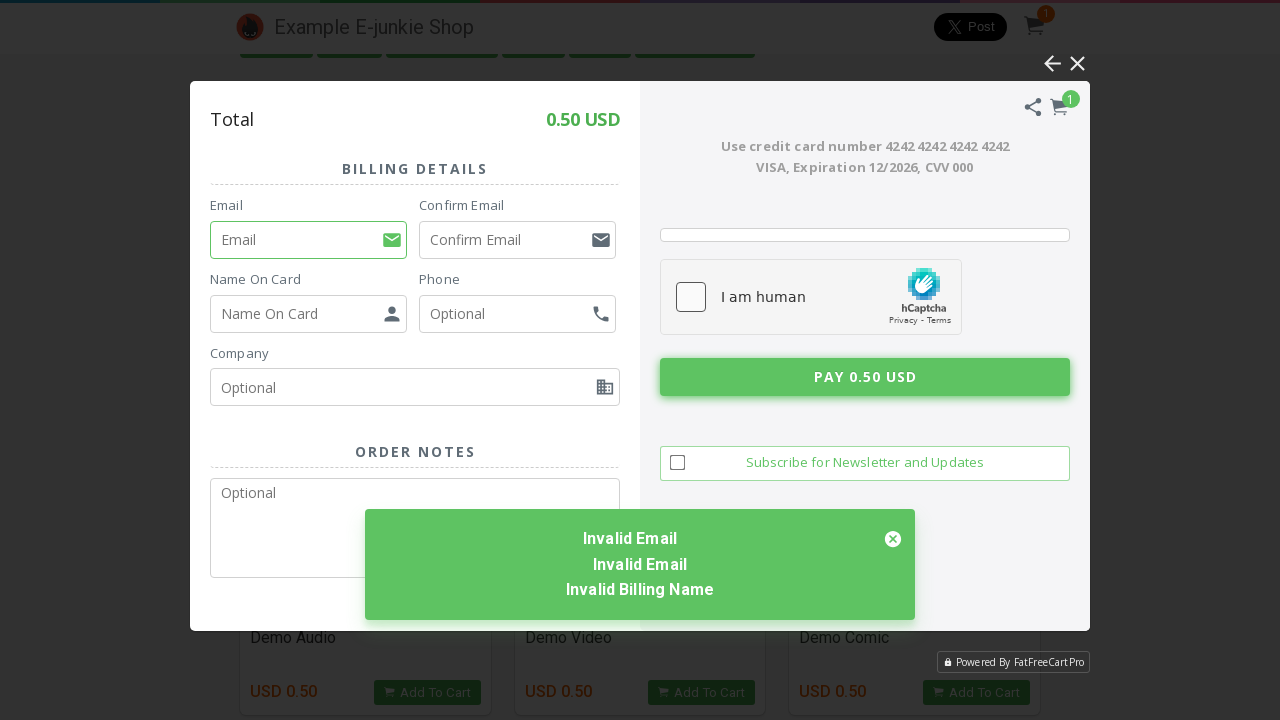